Tests JavaScript alert handling by clicking a button that triggers an alert and accepting it

Starting URL: https://the-internet.herokuapp.com/javascript_alerts

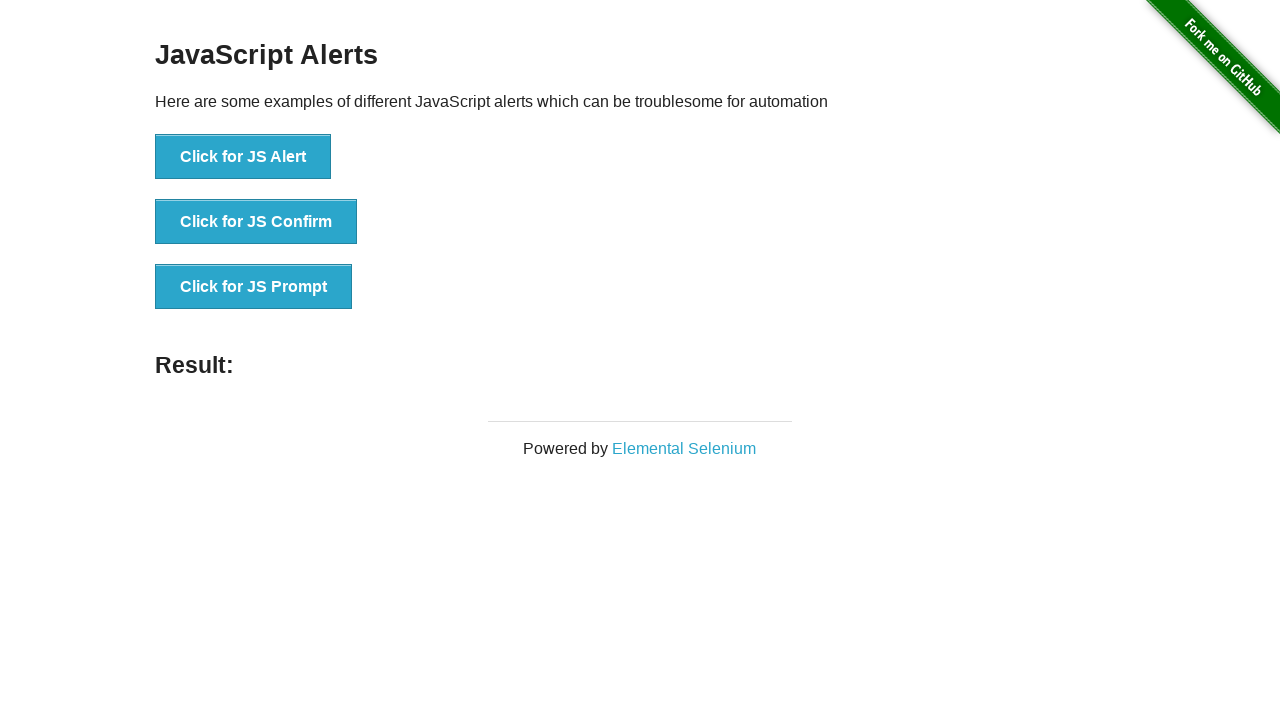

Waited for JS Alert button to load
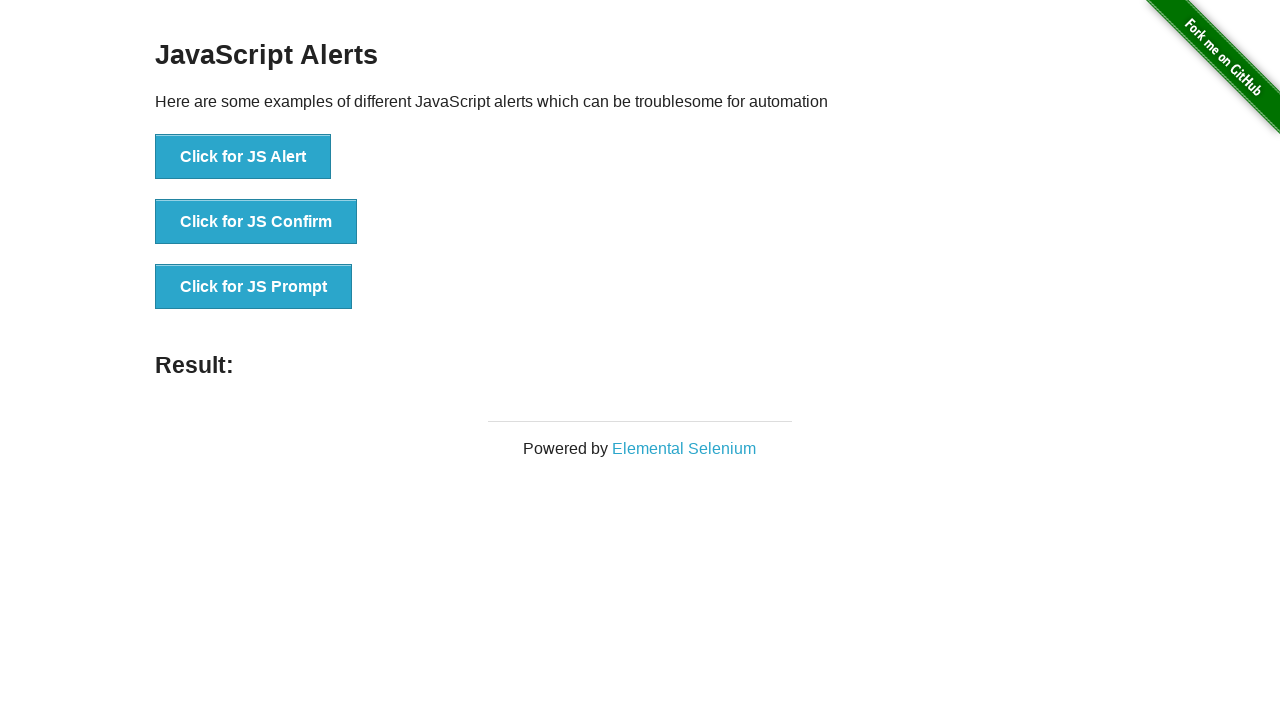

Clicked the JS Alert button at (243, 157) on button[onclick='jsAlert()']
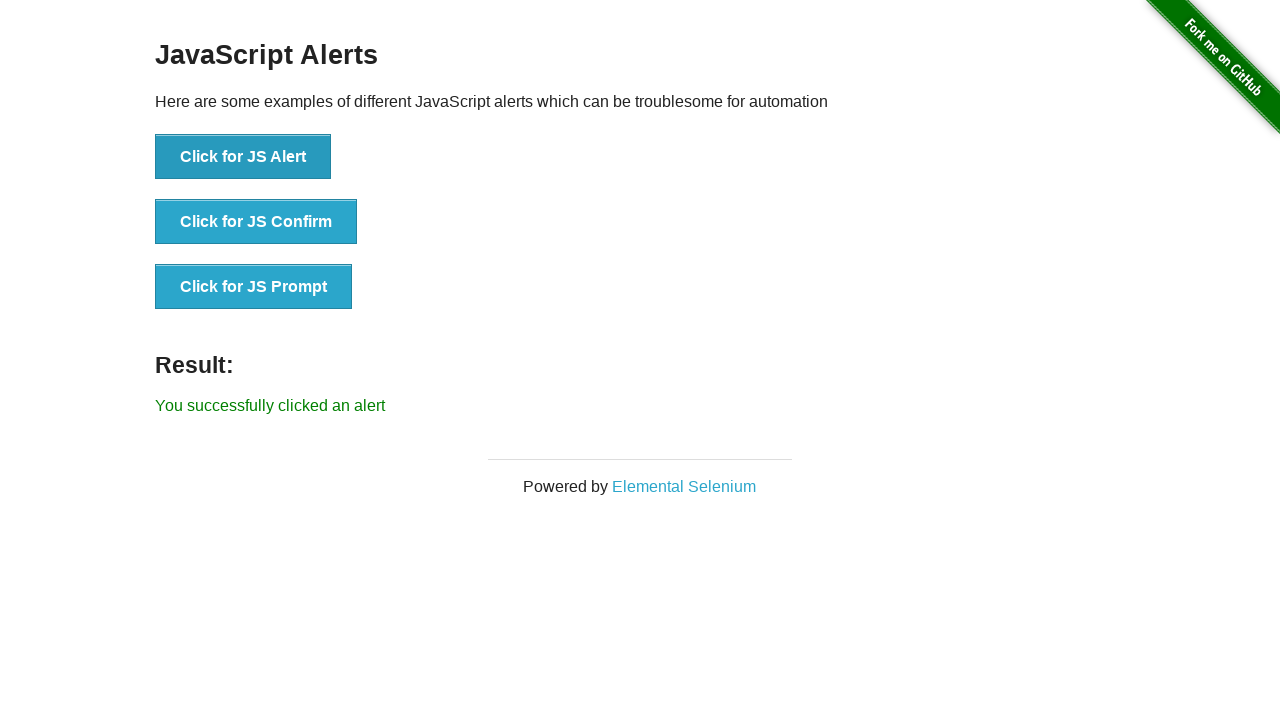

Set up dialog handler to accept alerts
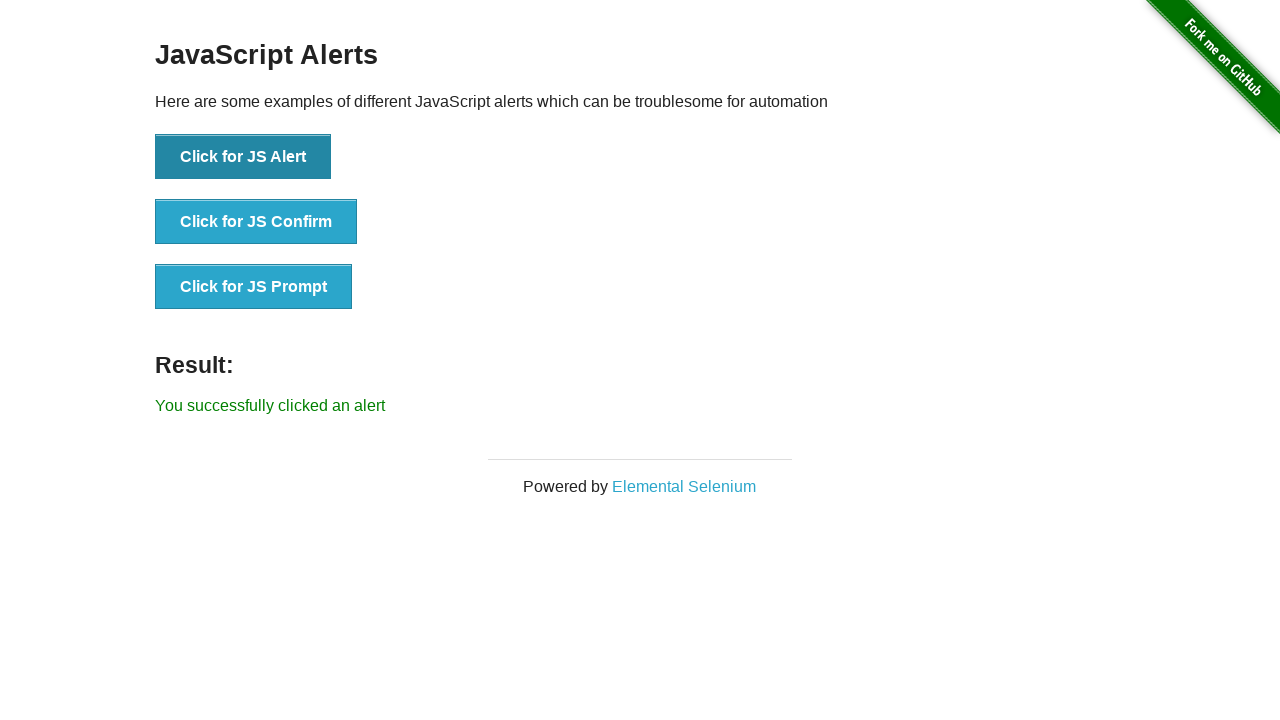

Clicked the JS Alert button again to trigger alert and accept it at (243, 157) on button[onclick='jsAlert()']
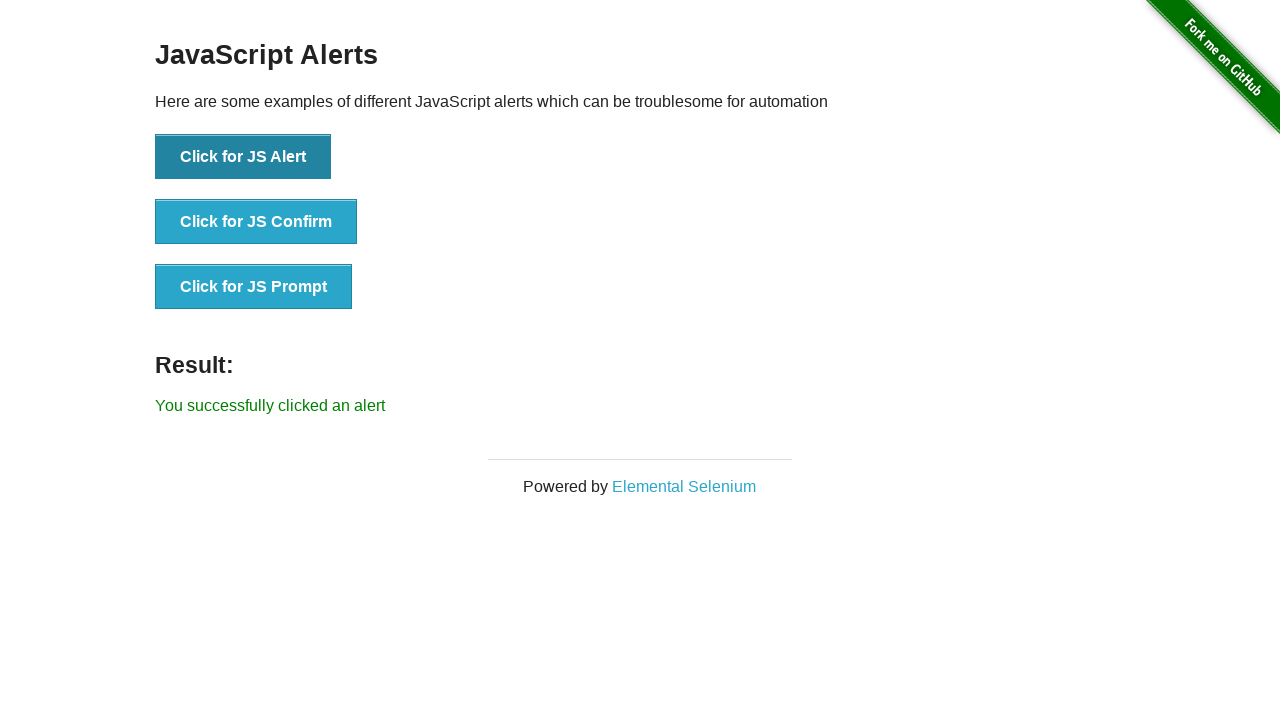

Waited for result message to appear after accepting alert
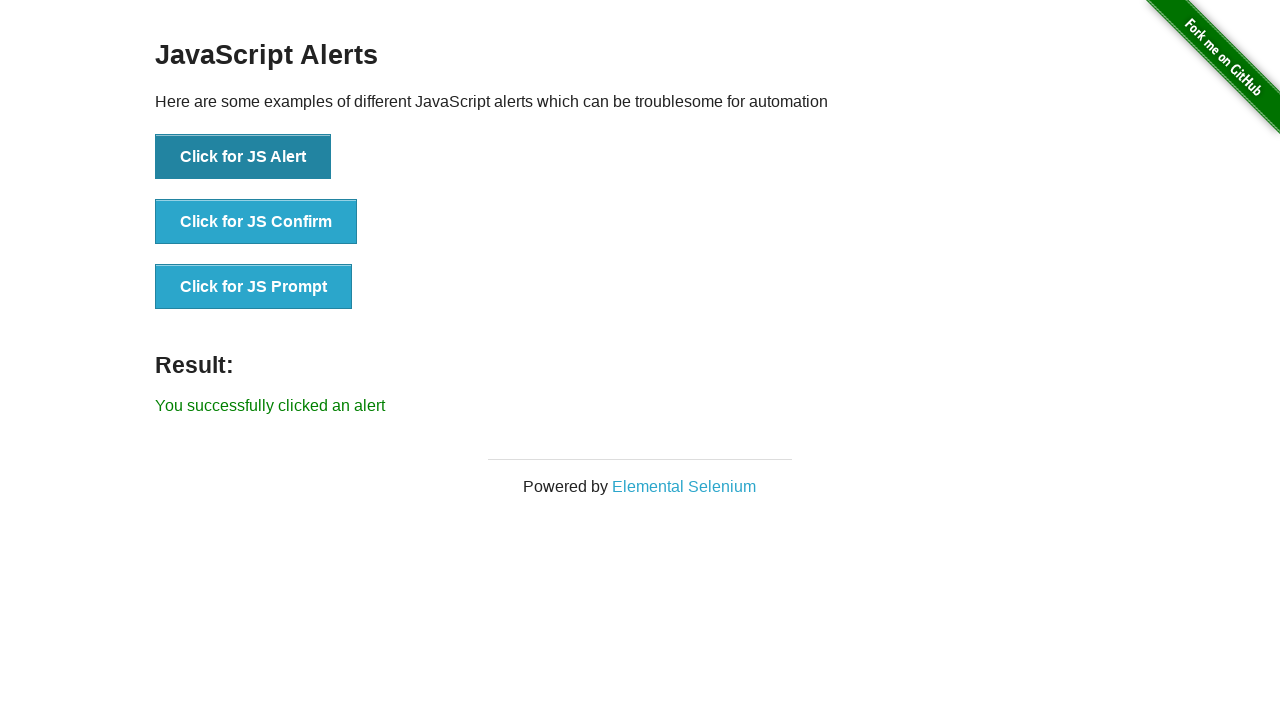

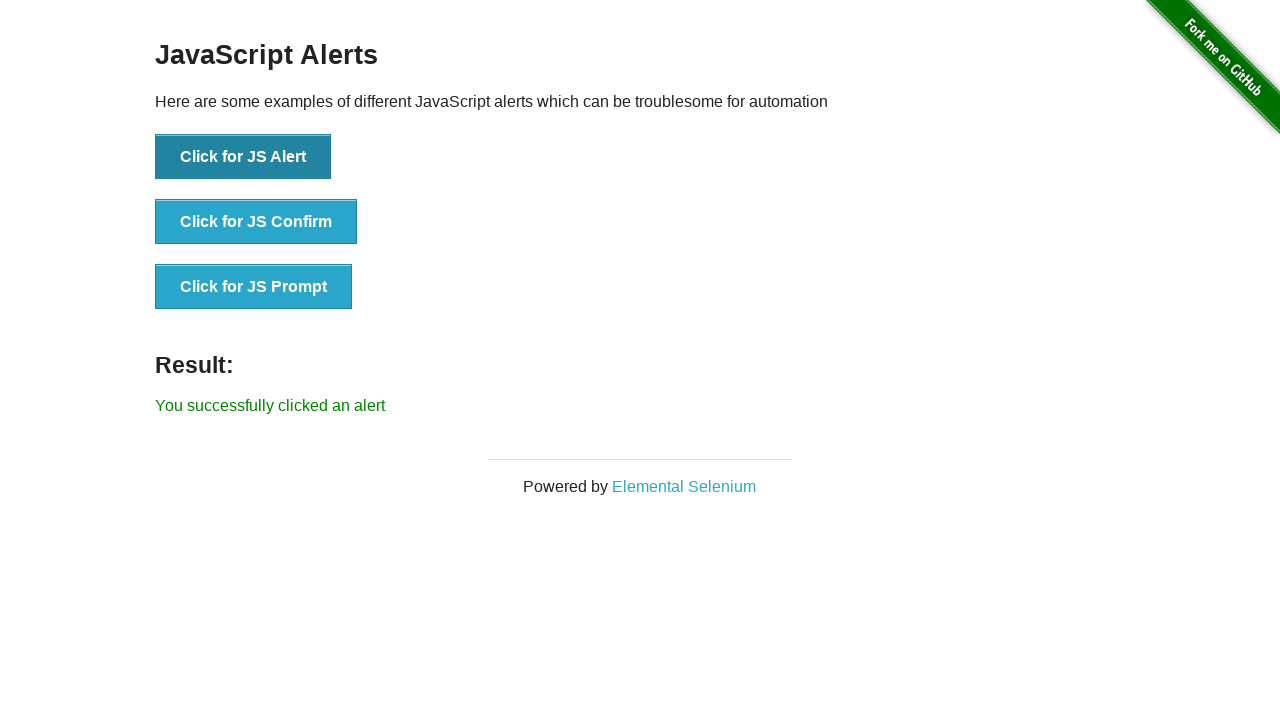